Tests checking if the search box is not selected

Starting URL: https://duckduckgo.com/

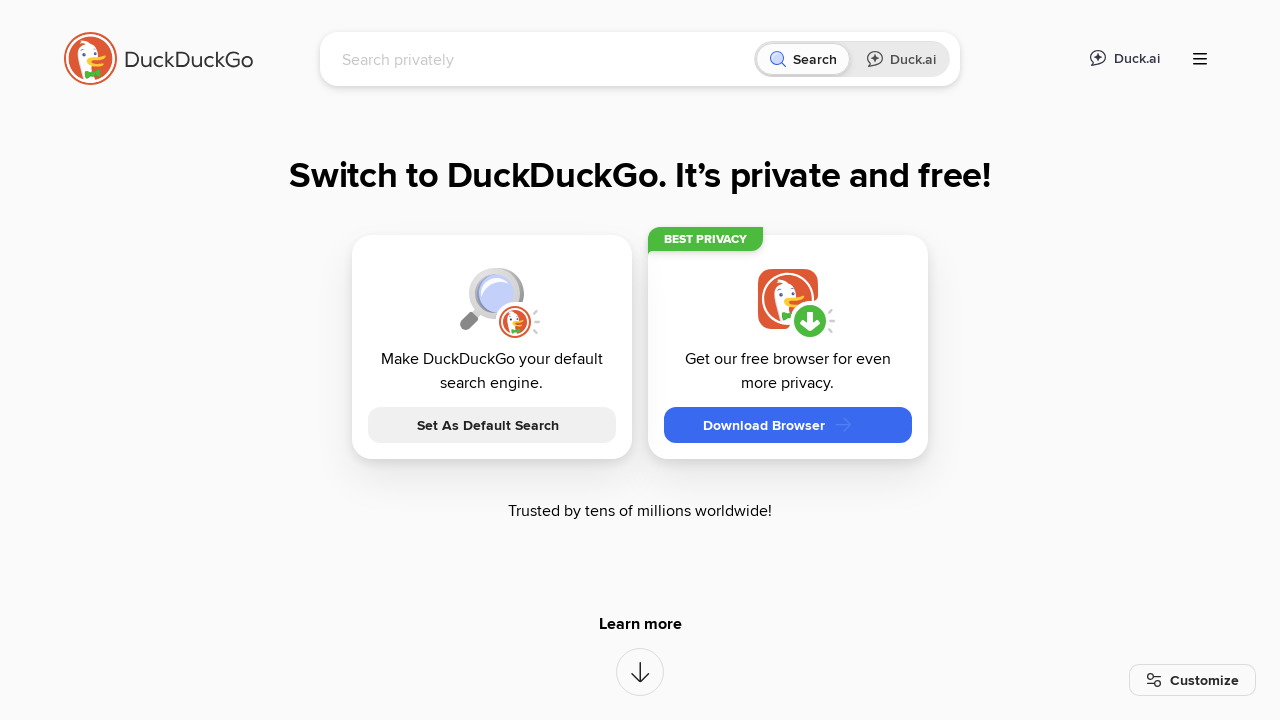

Located search box element with id 'searchbox_input'
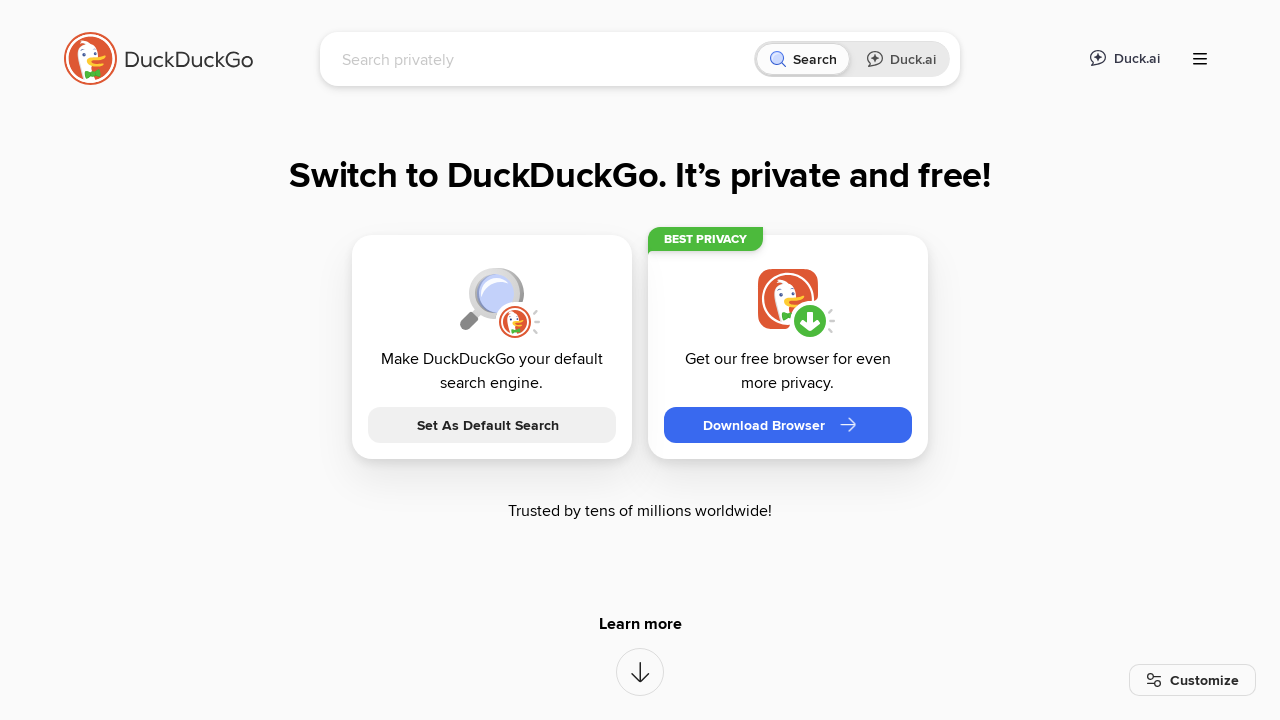

Confirmed search box is visible
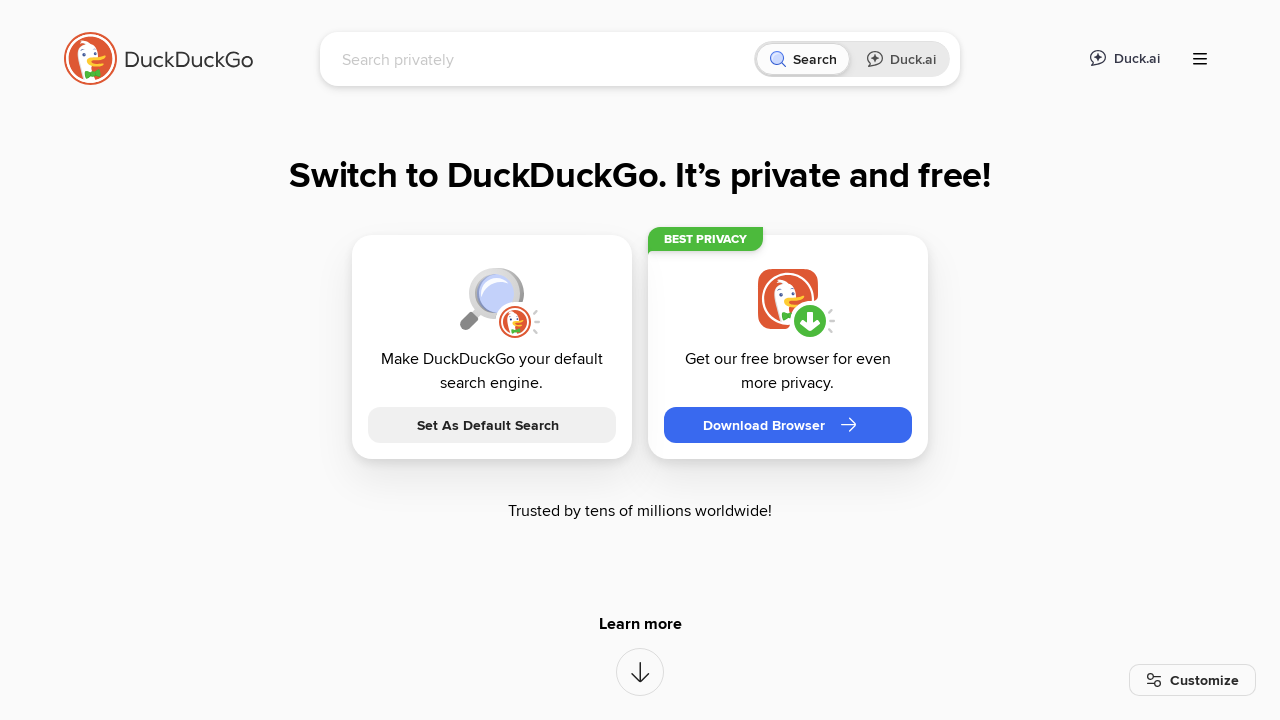

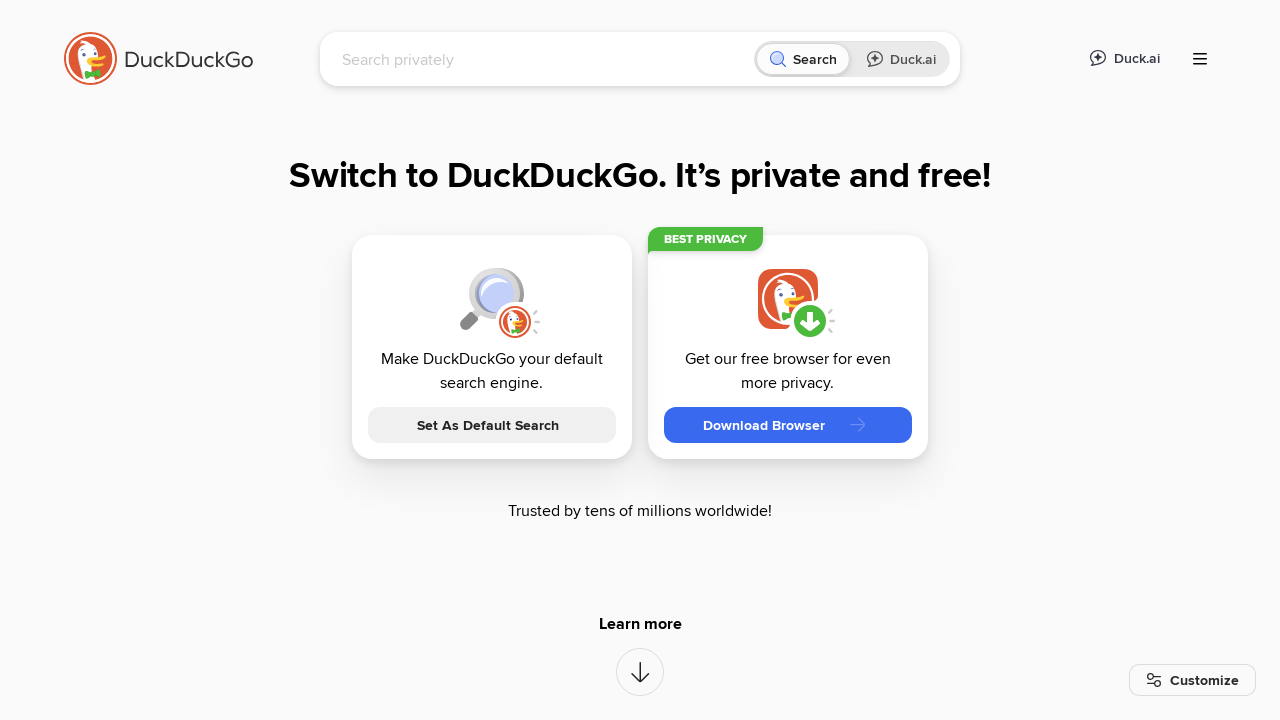